Clicks a button to populate localStorage and then clears all localStorage data

Starting URL: https://example.cypress.io/commands/storage

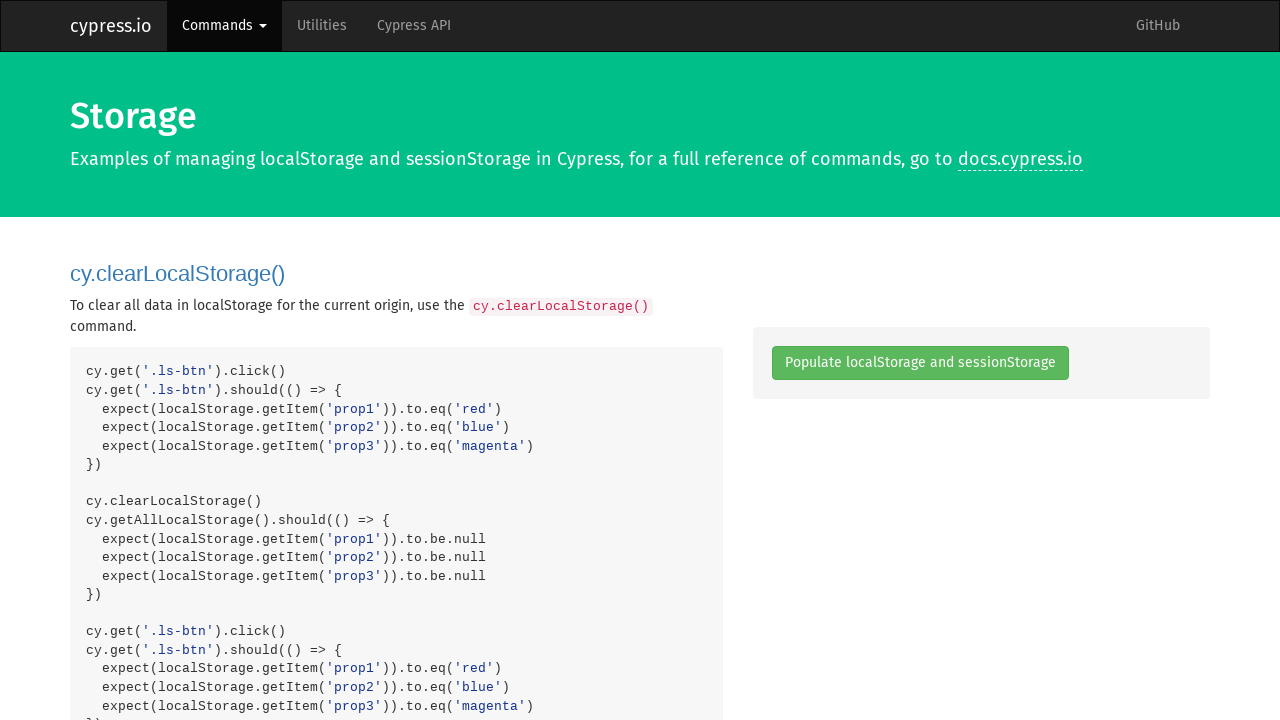

Clicked localStorage button to populate storage values at (920, 363) on .ls-btn
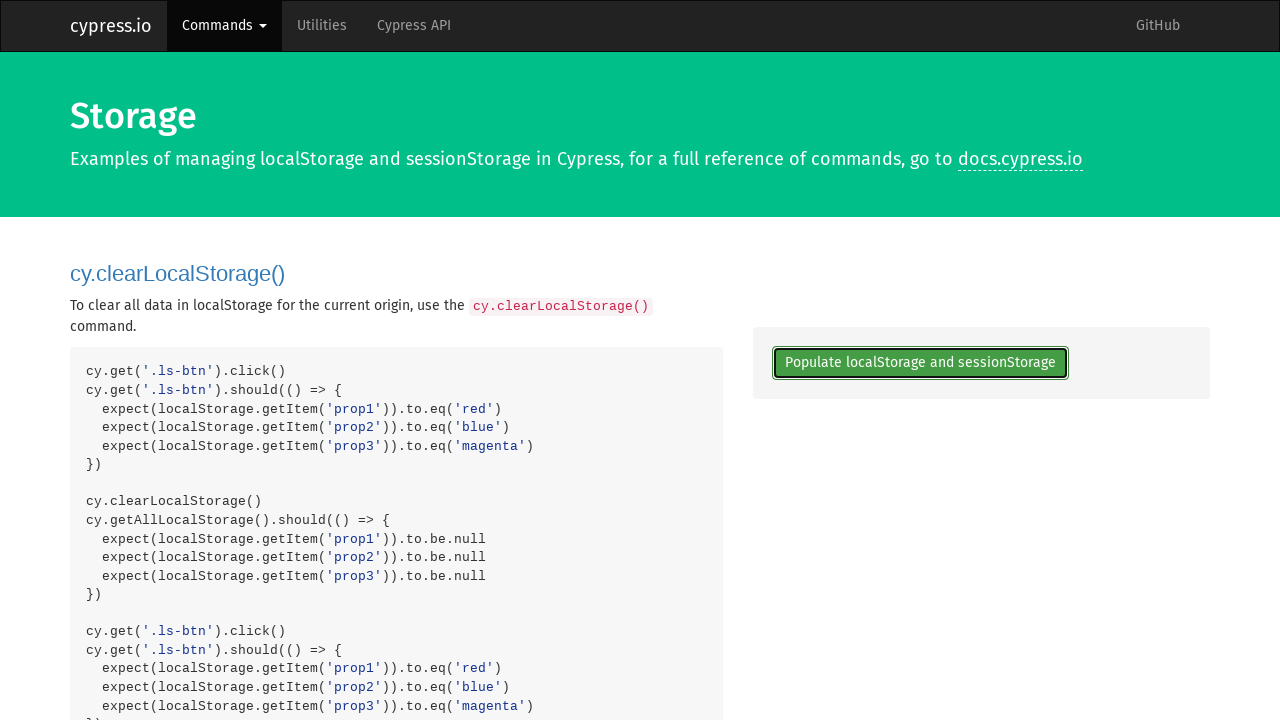

Waited for localStorage to be populated
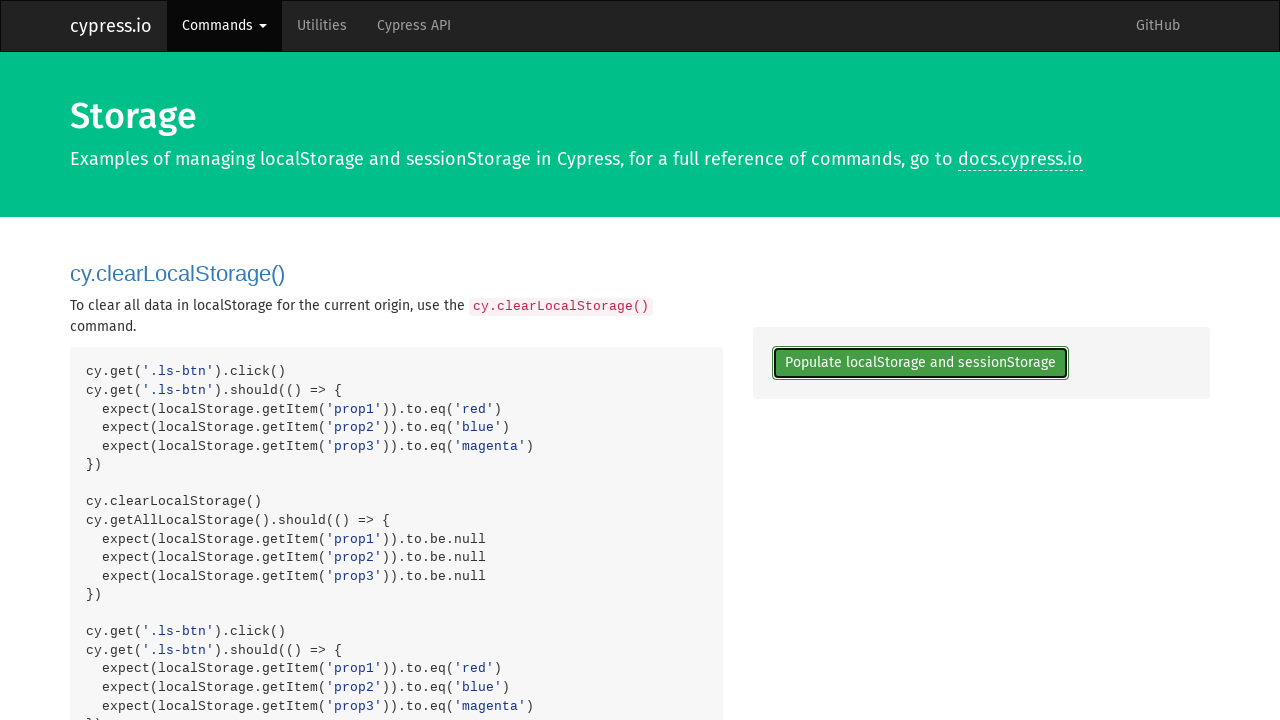

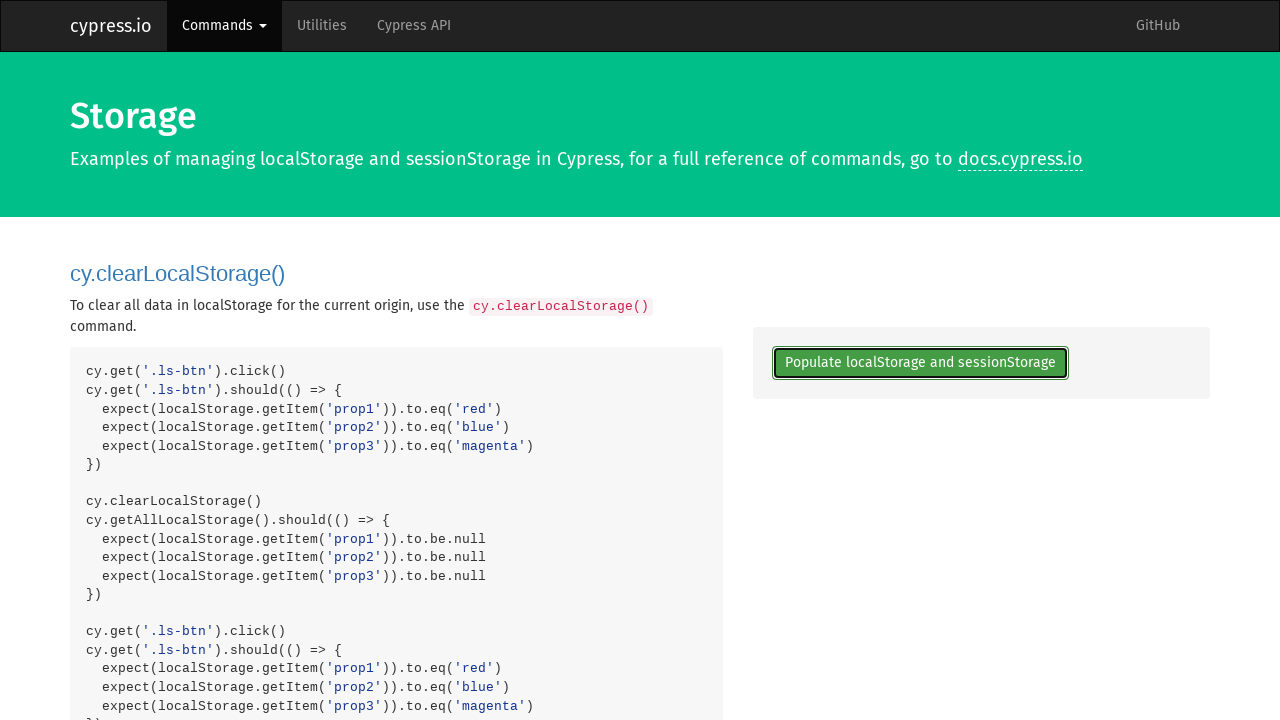